Tests dropdown selection by selecting Option3 from a dropdown menu

Starting URL: https://rahulshettyacademy.com/AutomationPractice/

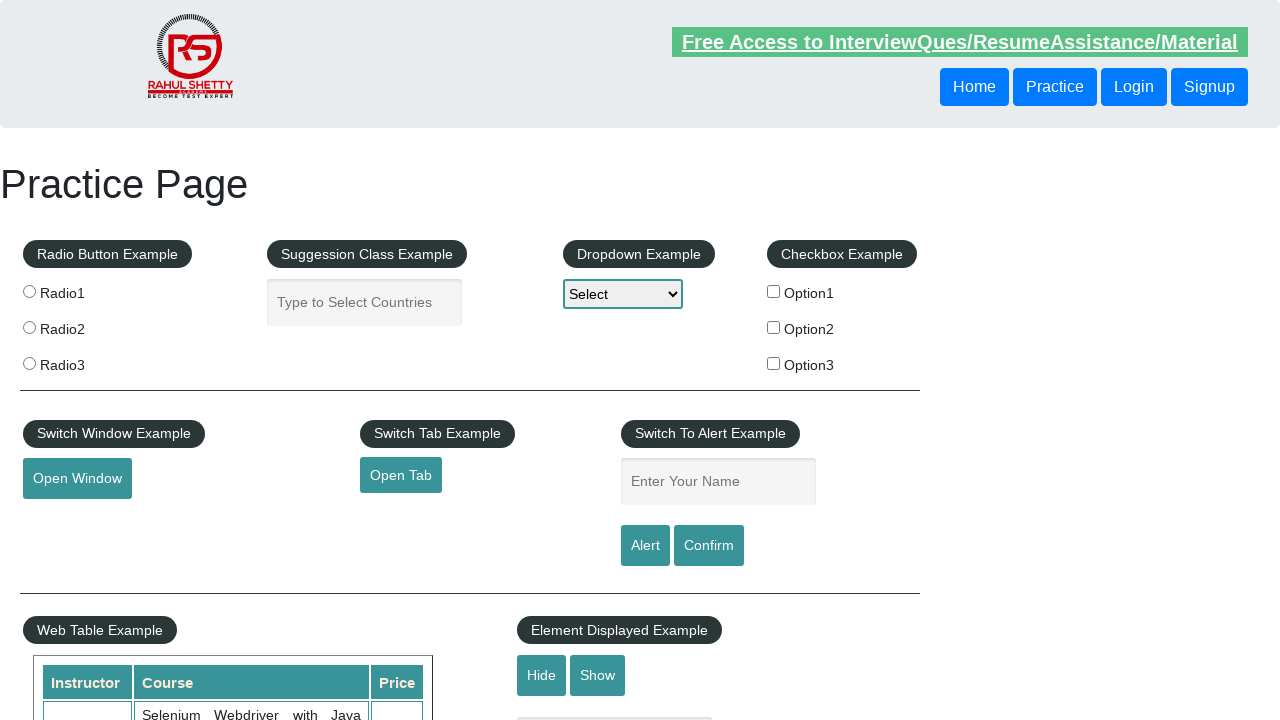

Waited for dropdown menu to be visible
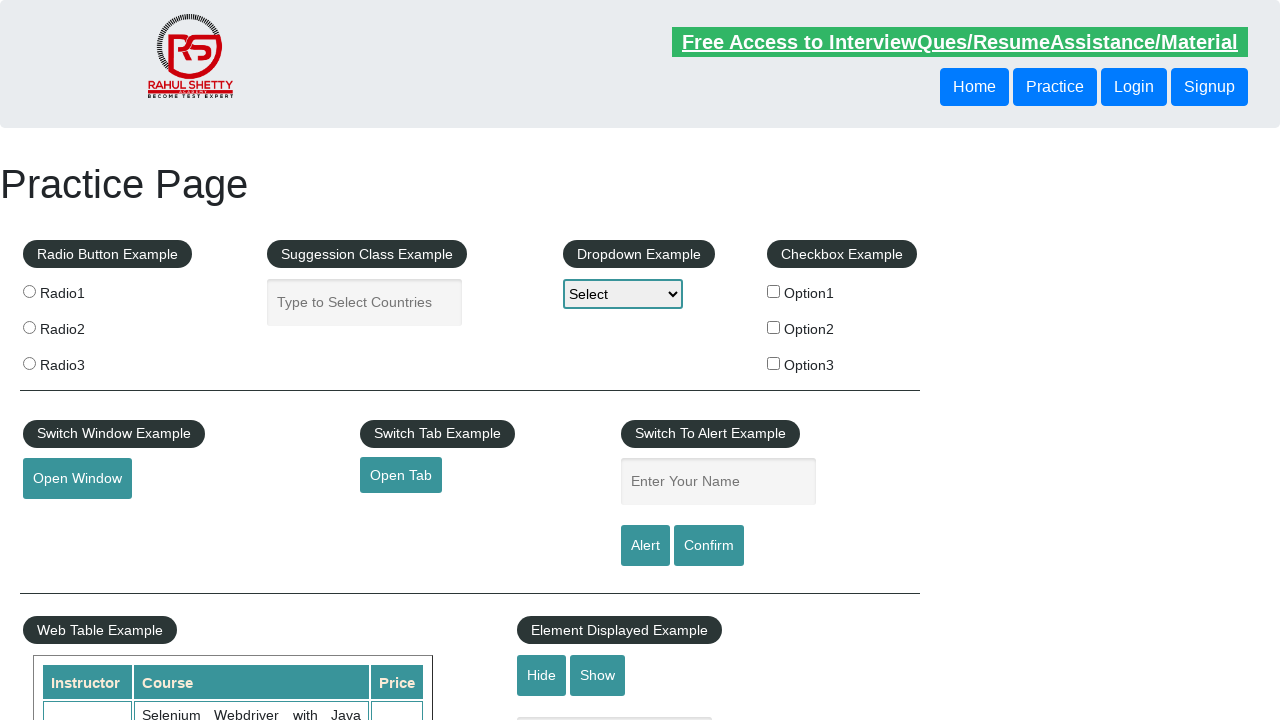

Selected Option3 from the dropdown menu on #dropdown-class-example
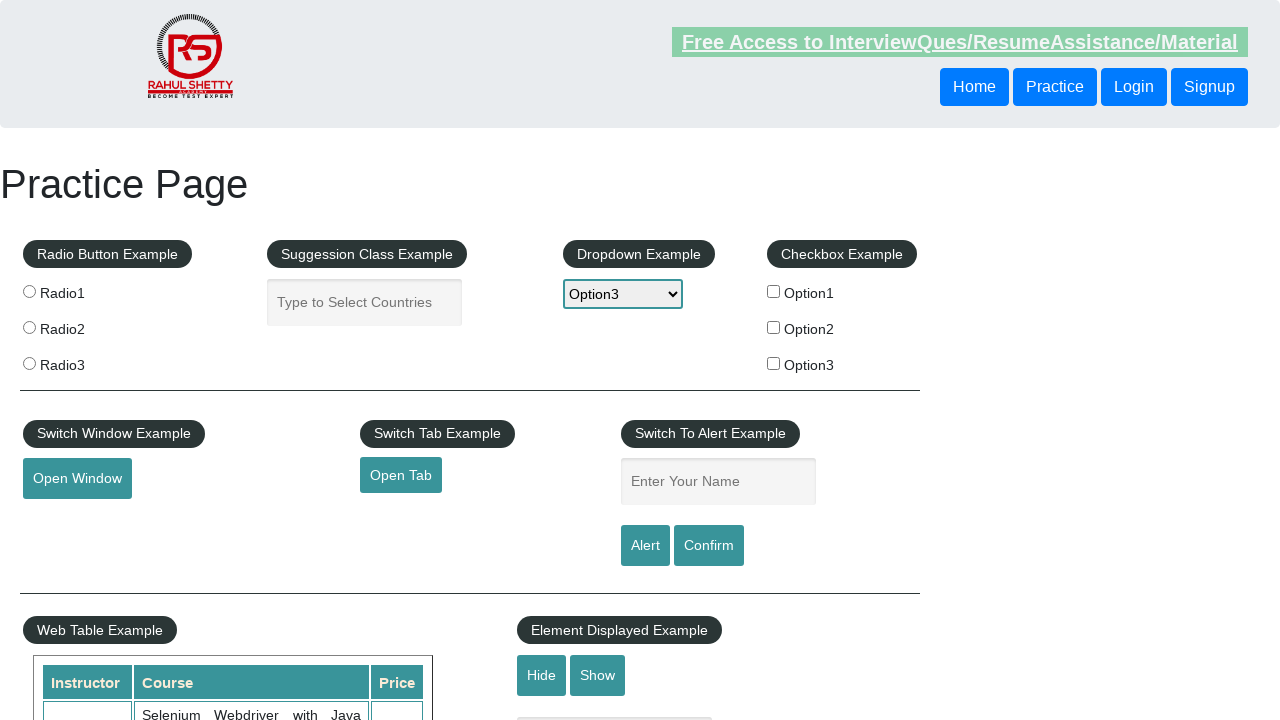

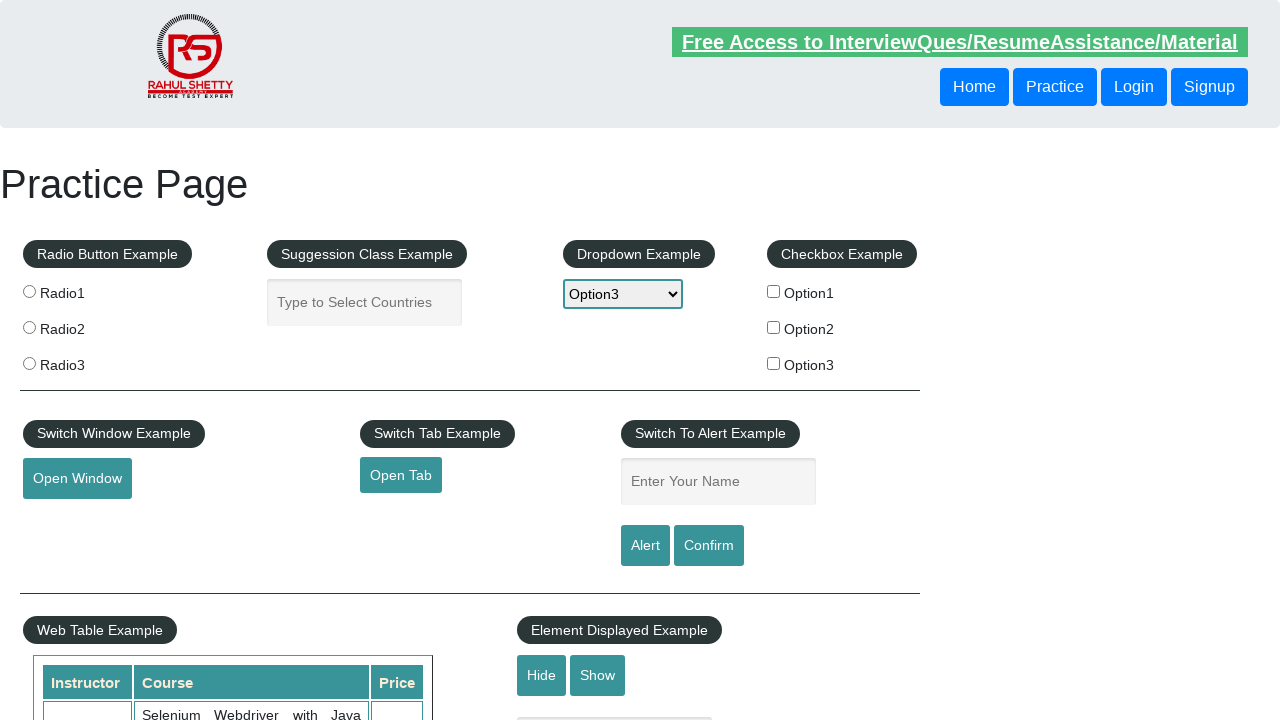